Tests handling of a simple JavaScript alert by clicking a button to trigger it, accepting the alert, and verifying the result message

Starting URL: http://practice.cydeo.com/javascript_alerts

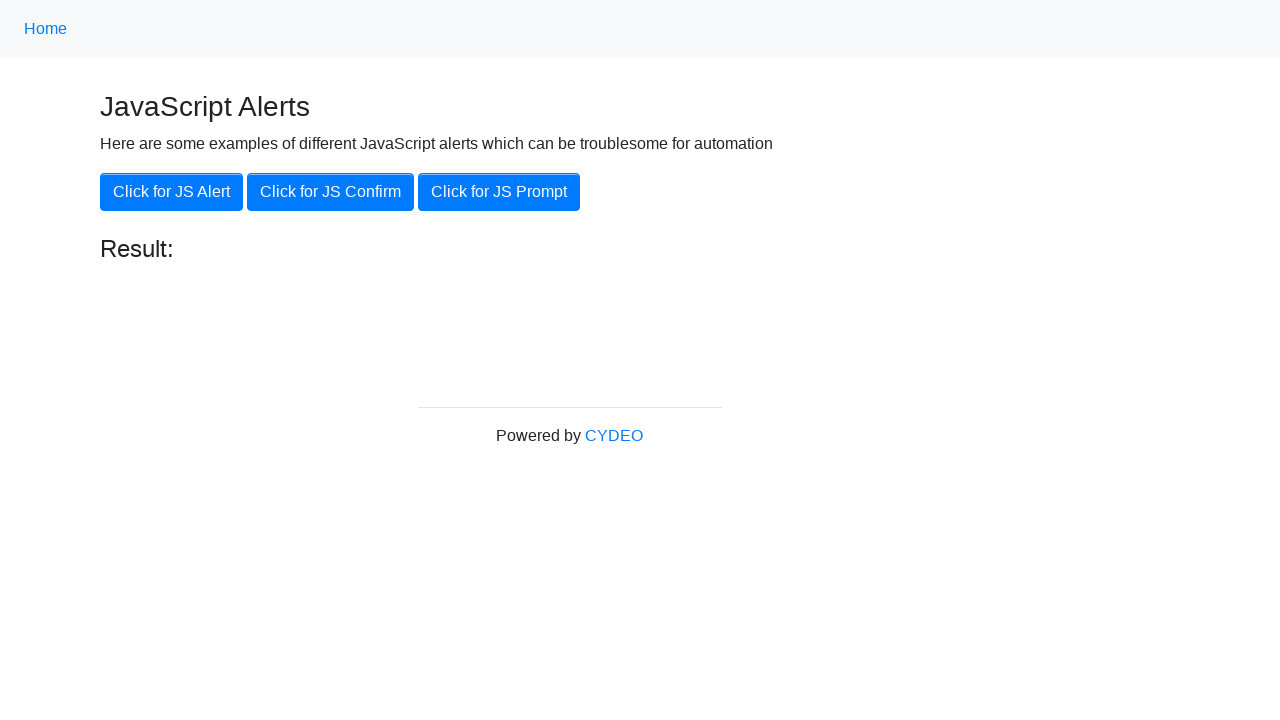

Clicked button to trigger JavaScript alert at (172, 192) on xpath=//button[.='Click for JS Alert']
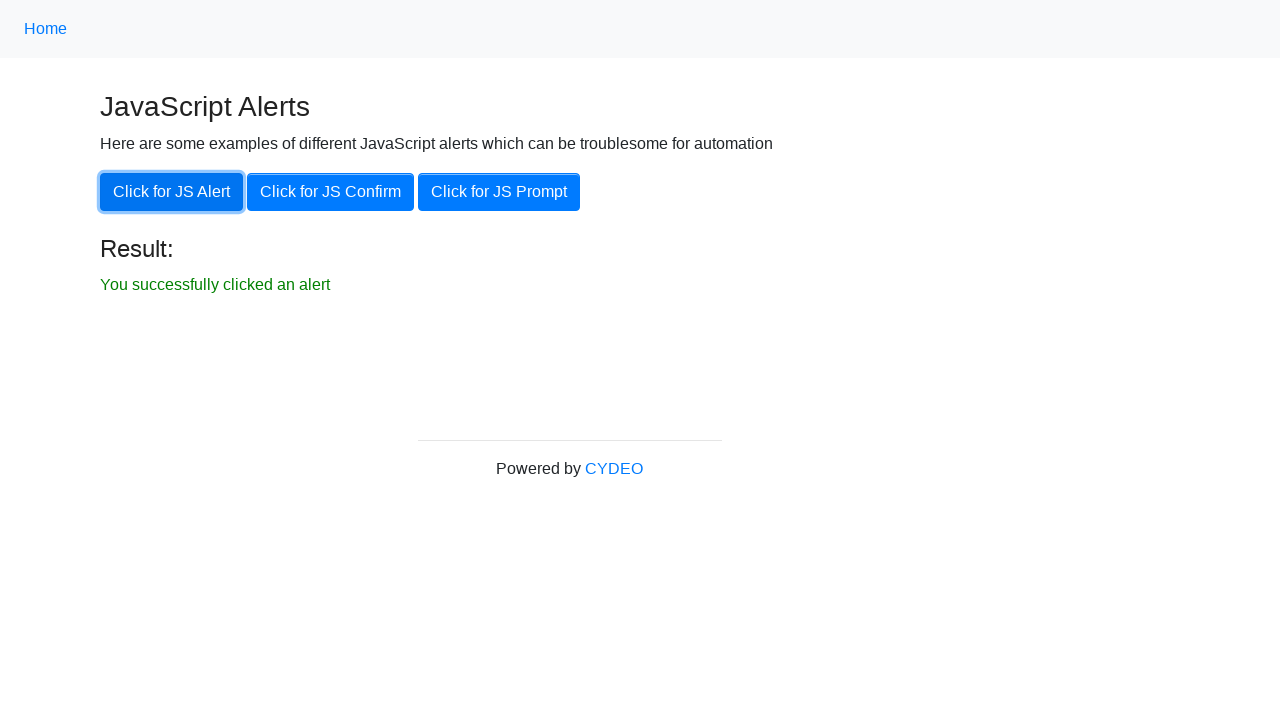

Set up dialog handler to accept alert
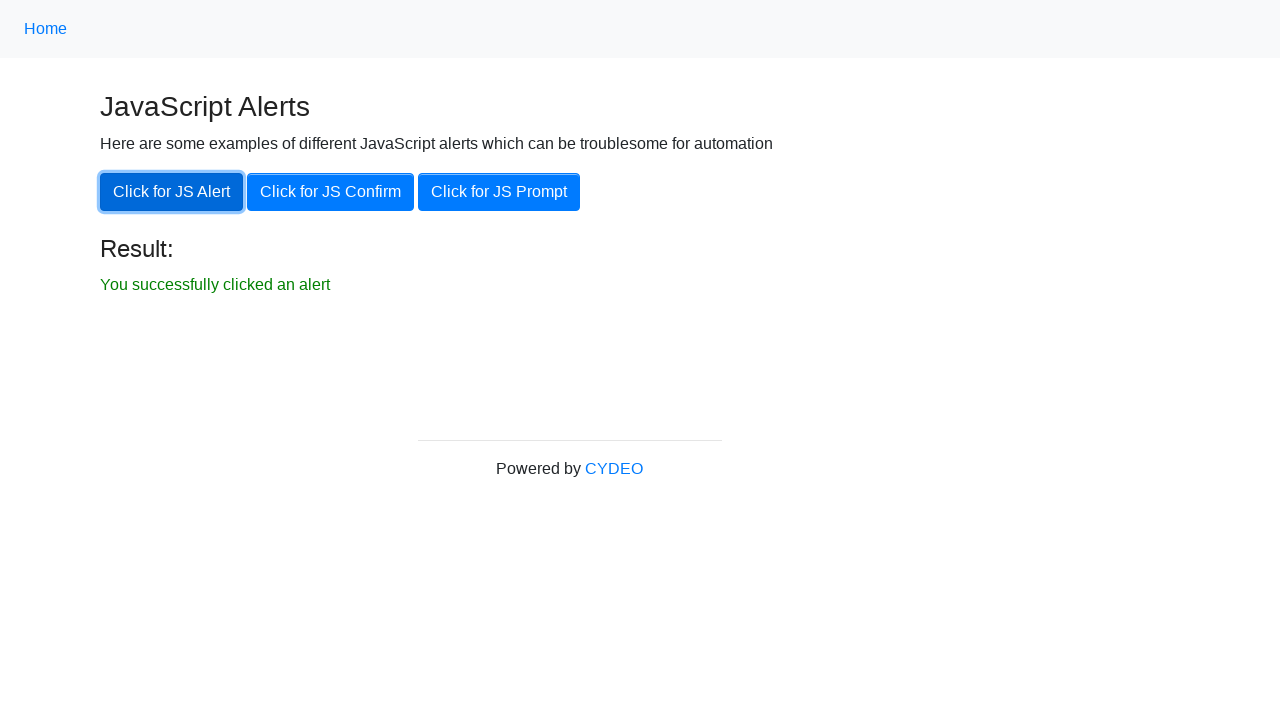

Alert was accepted and success message verified
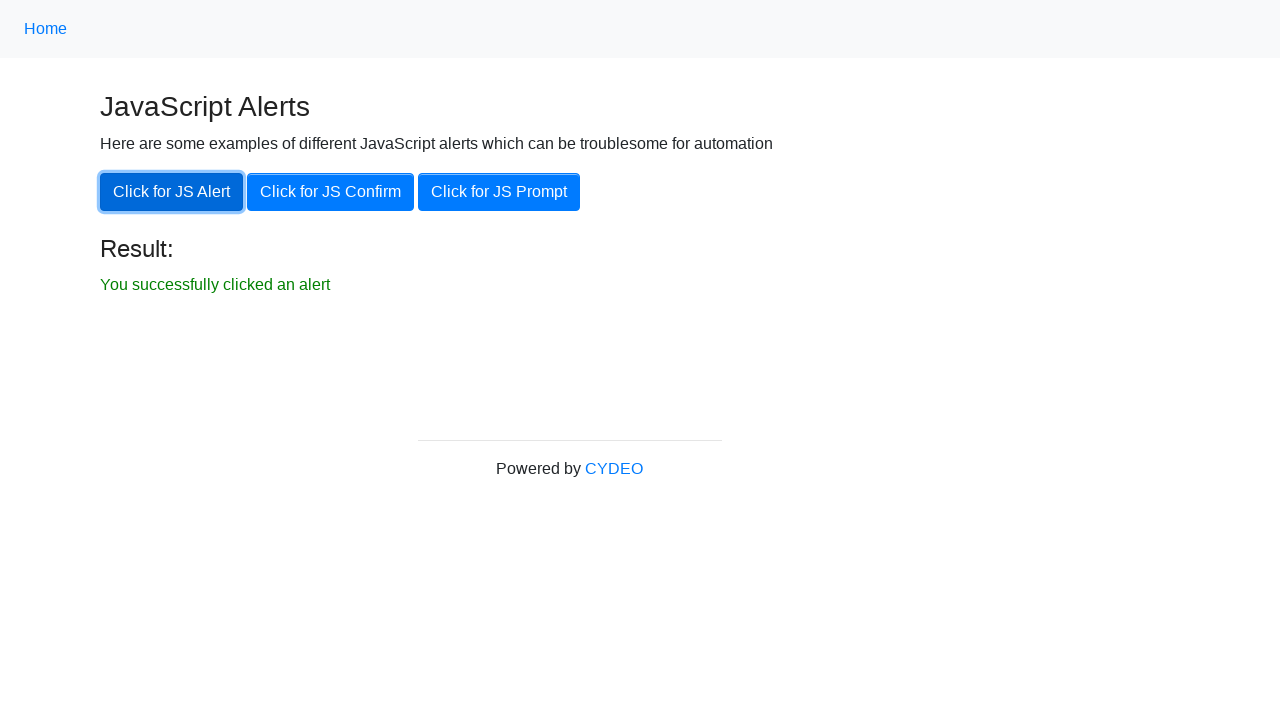

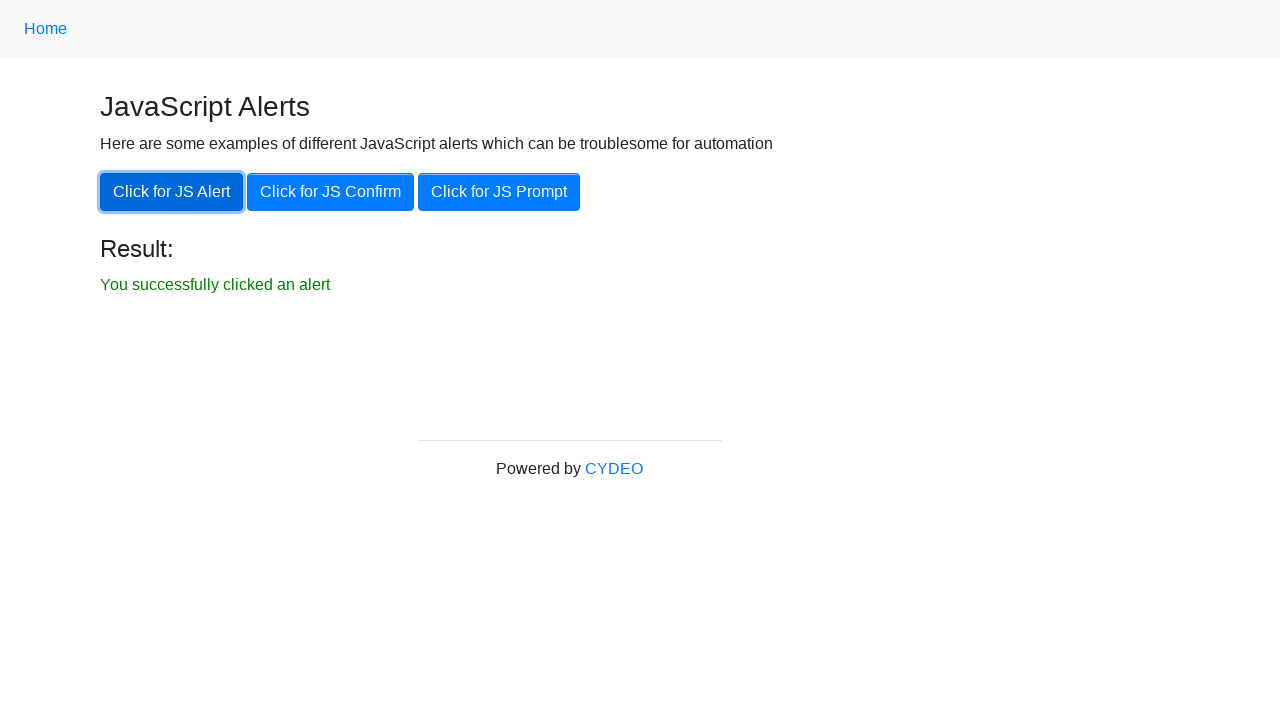